Tests accepting a JavaScript alert by clicking a button that triggers an alert and verifying the result message

Starting URL: https://automationfc.github.io/basic-form/index.html

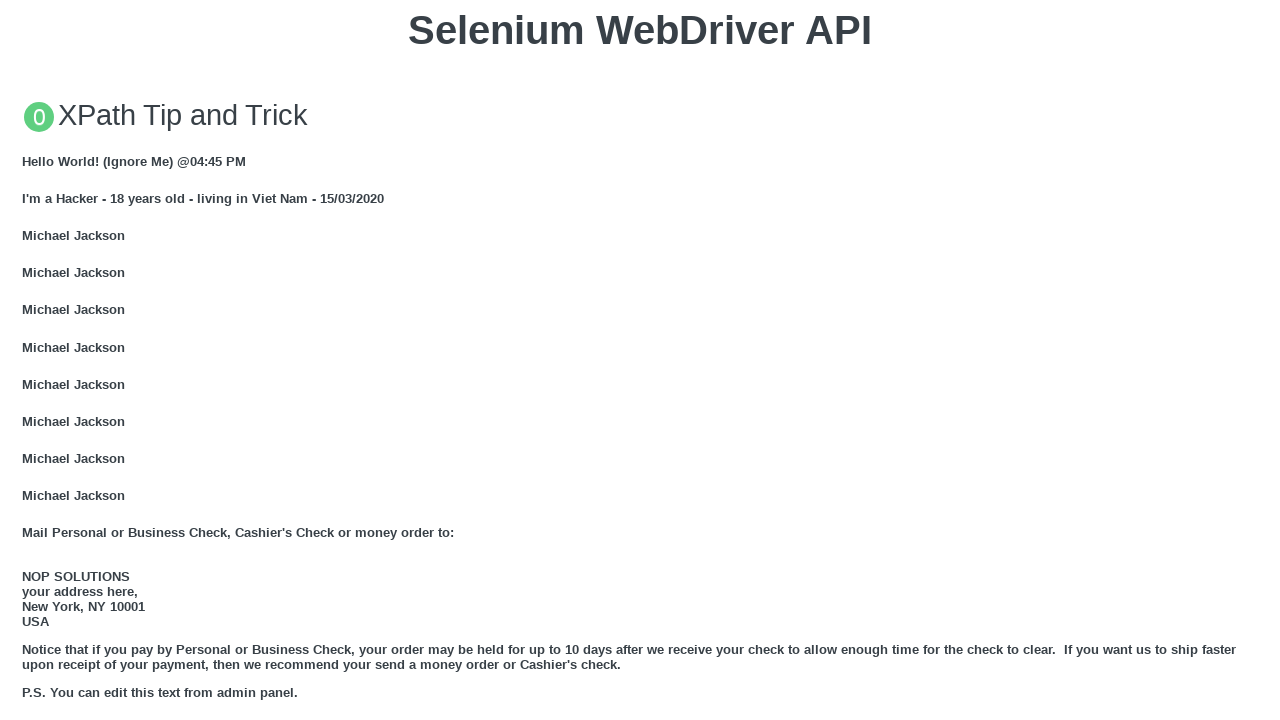

Clicked button to trigger JavaScript alert at (640, 360) on xpath=//button[text()='Click for JS Alert']
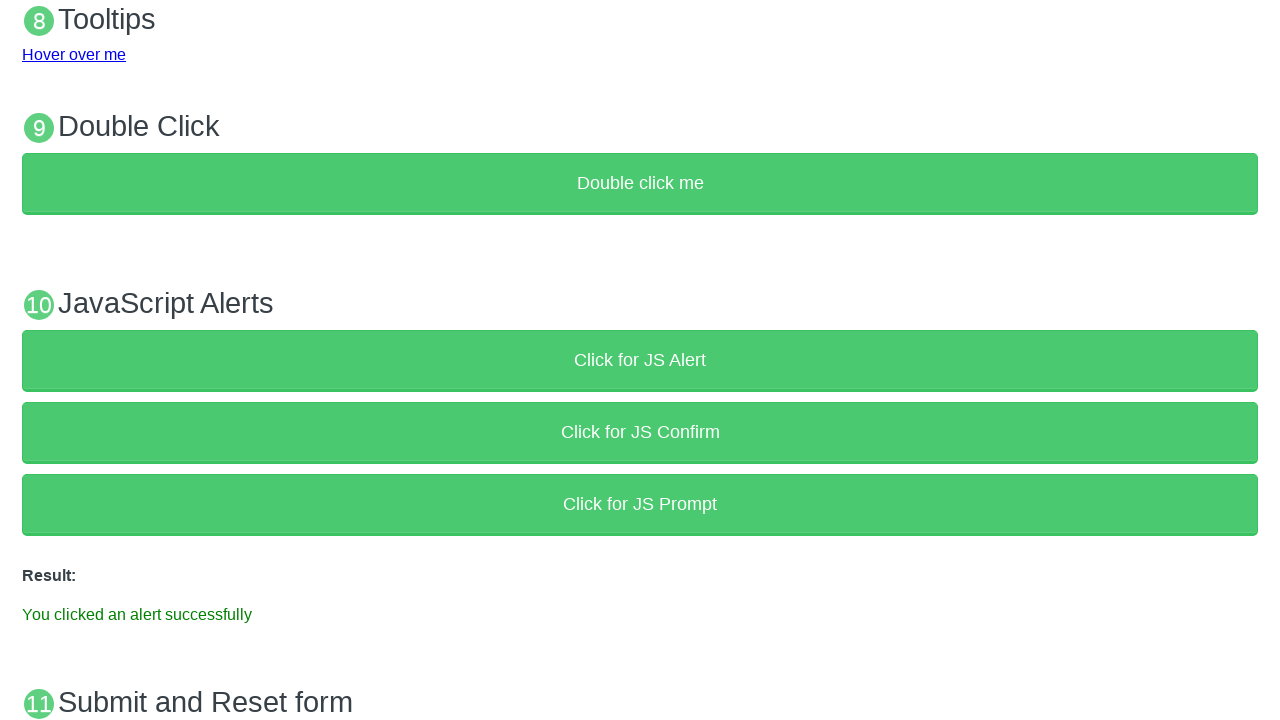

Set up dialog handler to accept alert
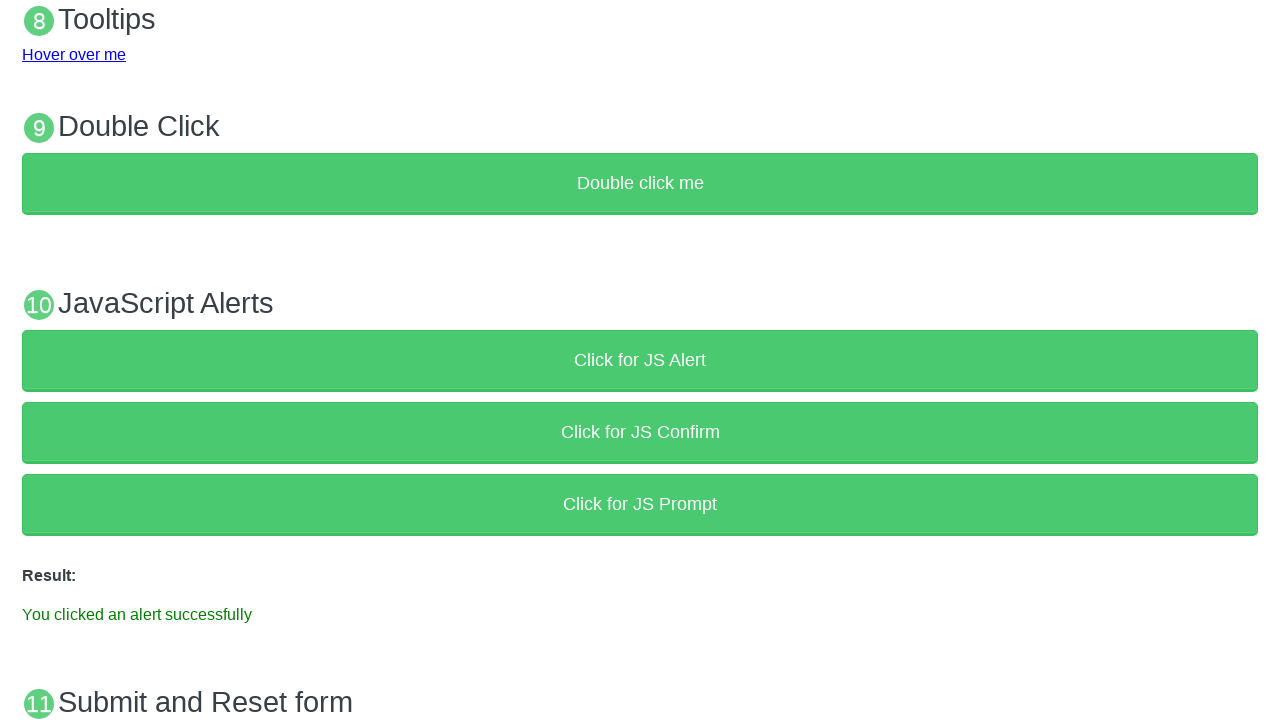

Verified success message appeared after accepting alert
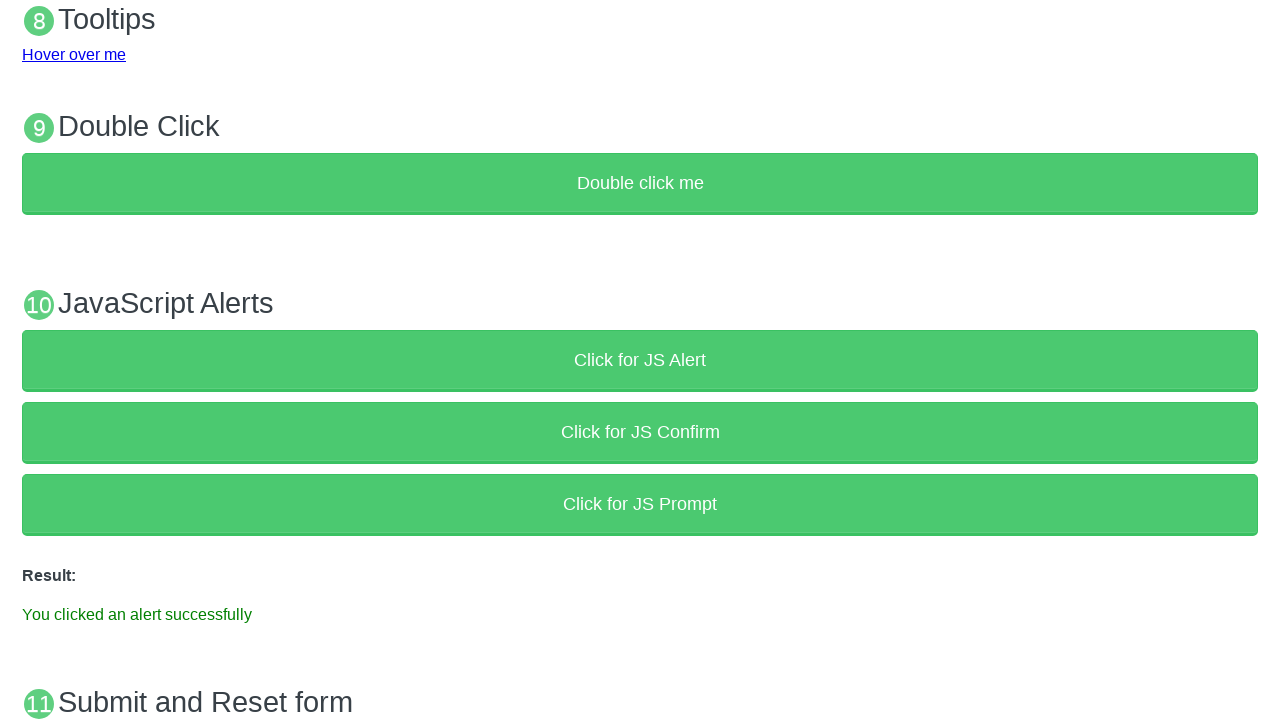

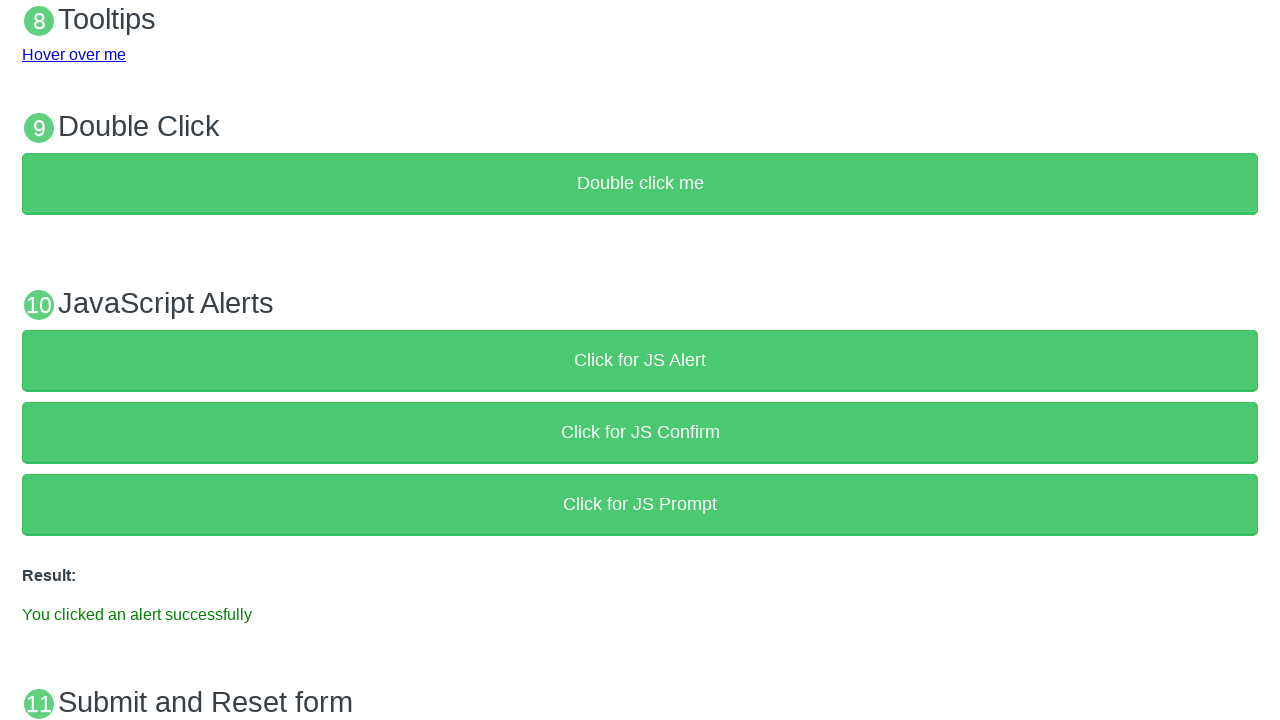